Tests clicking the JS Alert button, accepting the alert, and verifying the result message

Starting URL: https://the-internet.herokuapp.com/javascript_alerts

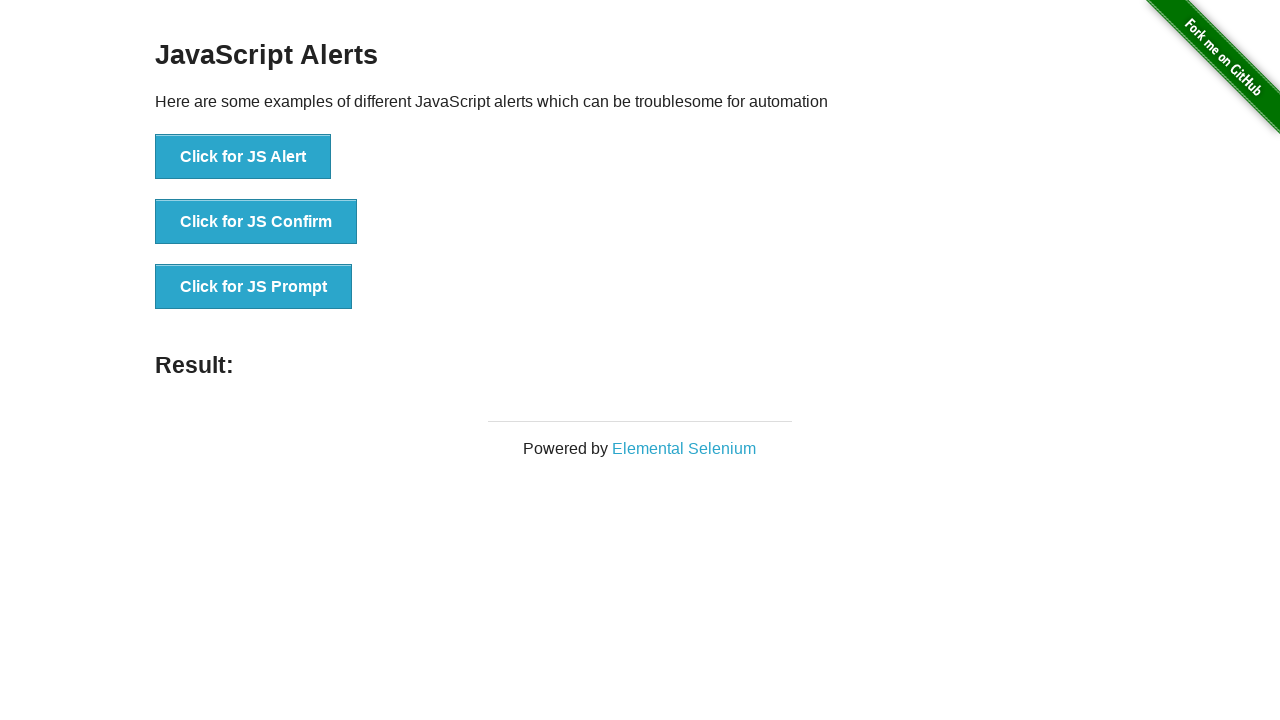

Clicked the JS Alert button at (243, 157) on button:has-text('Click for JS Alert')
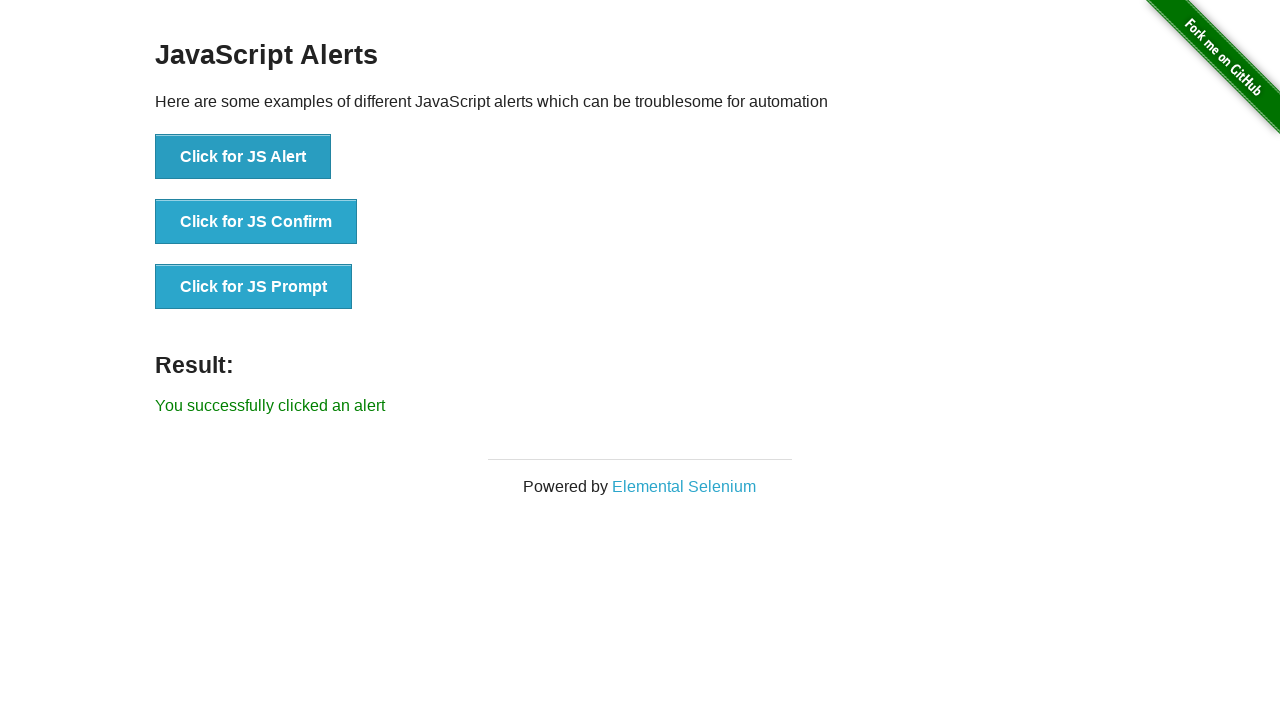

Set up dialog handler to accept alerts
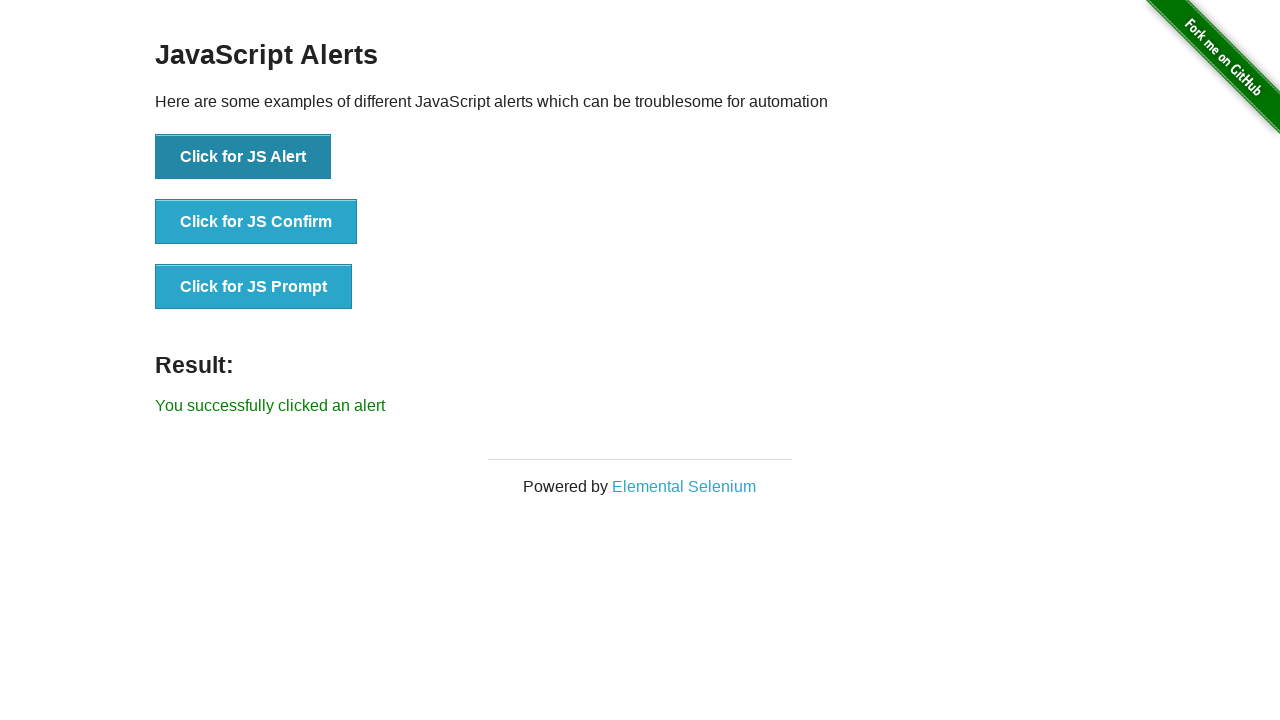

Verified result message appeared after accepting alert
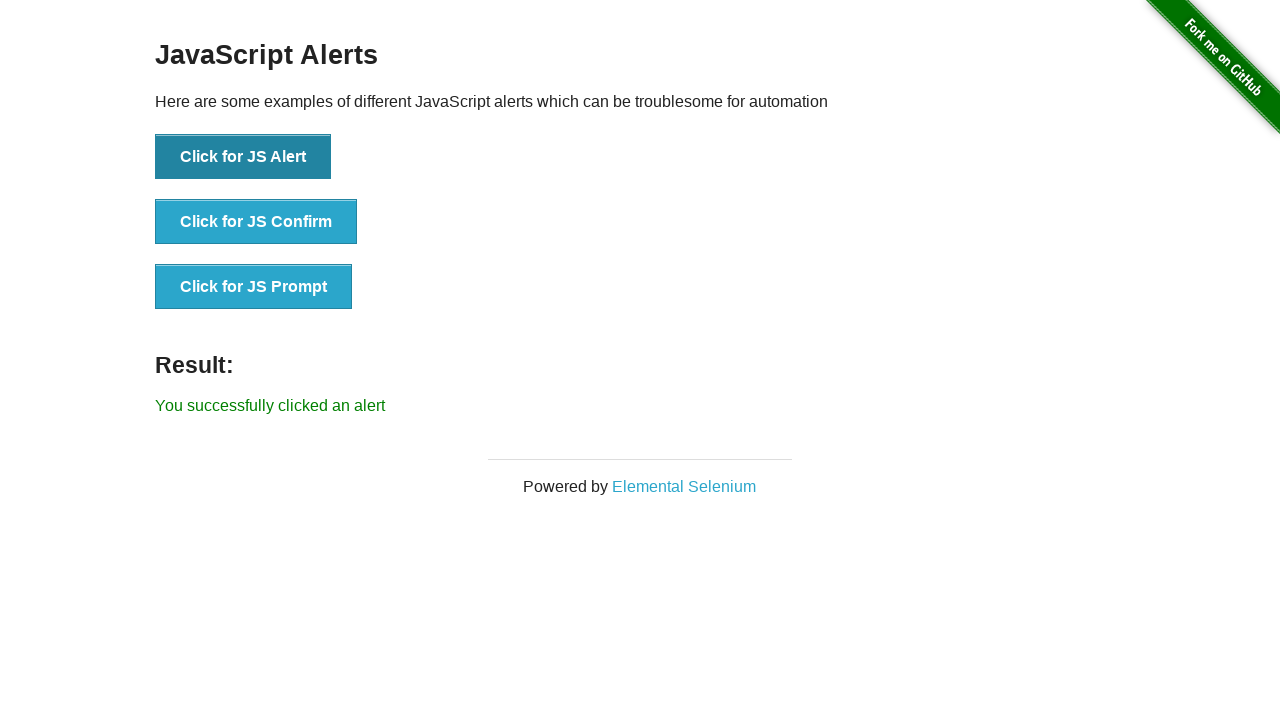

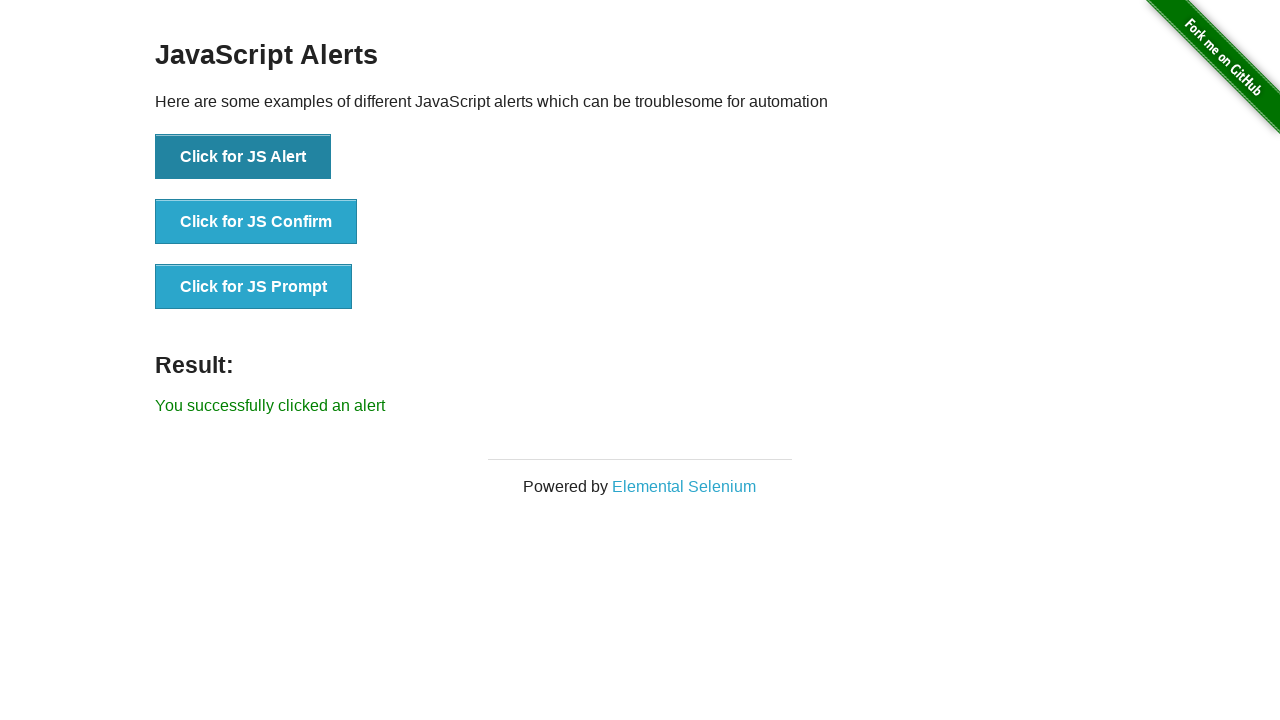